Tests XPath selector functionality by navigating to the Katalon demo healthcare site and clicking the "Make Appointment" button using an XPath selector with contains() function.

Starting URL: https://katalon-demo-cura.herokuapp.com/

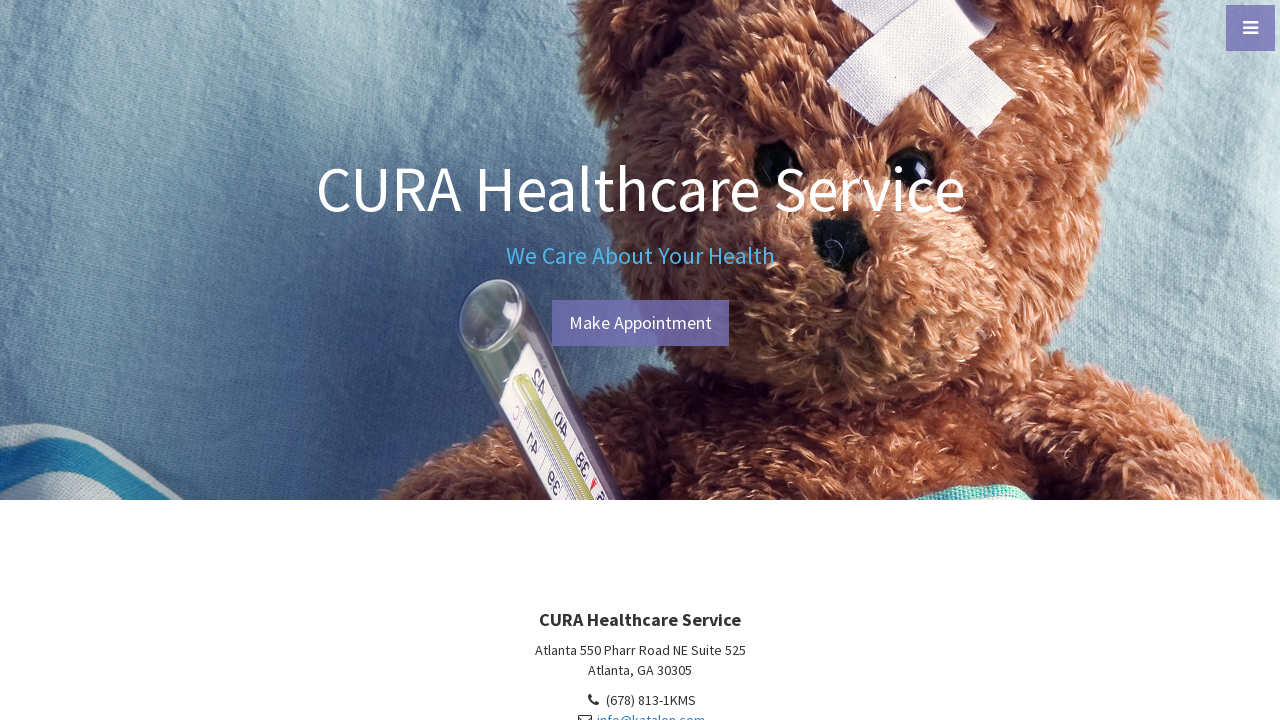

Clicked 'Make Appointment' button using XPath selector with contains() function at (640, 323) on xpath=//a[contains(text(),'Make')]
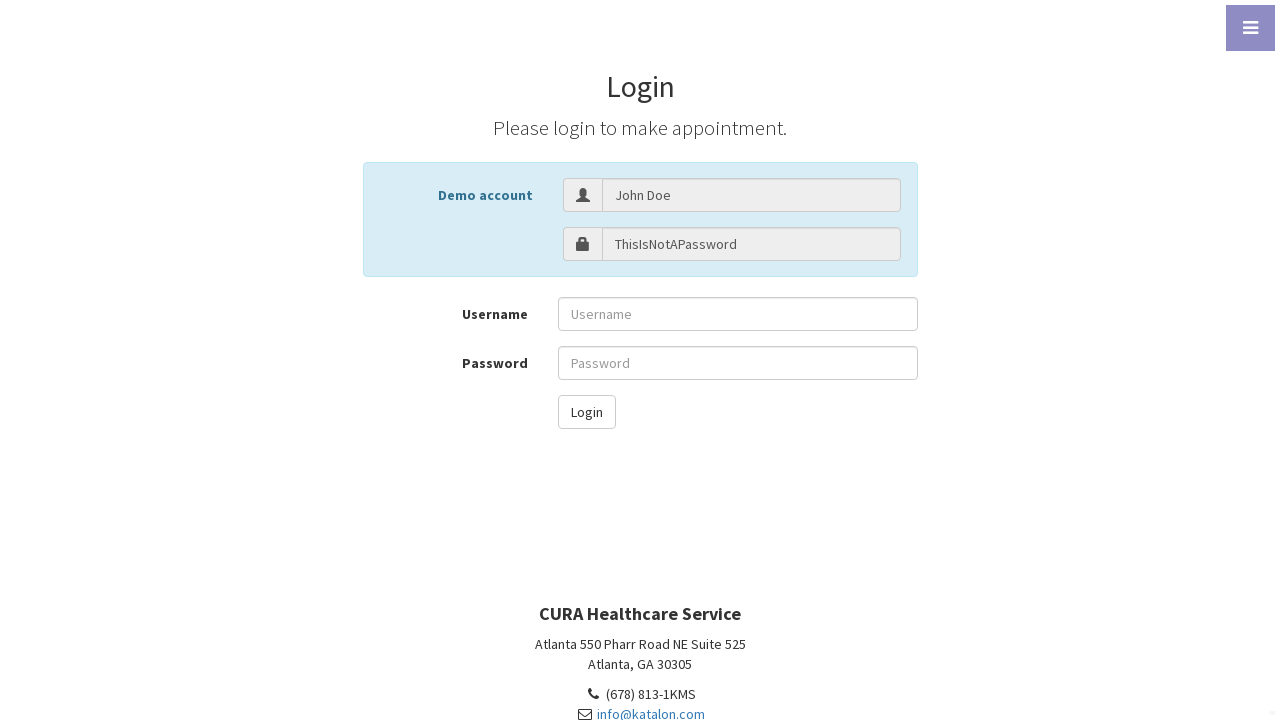

Waited for page to reach networkidle state after navigation
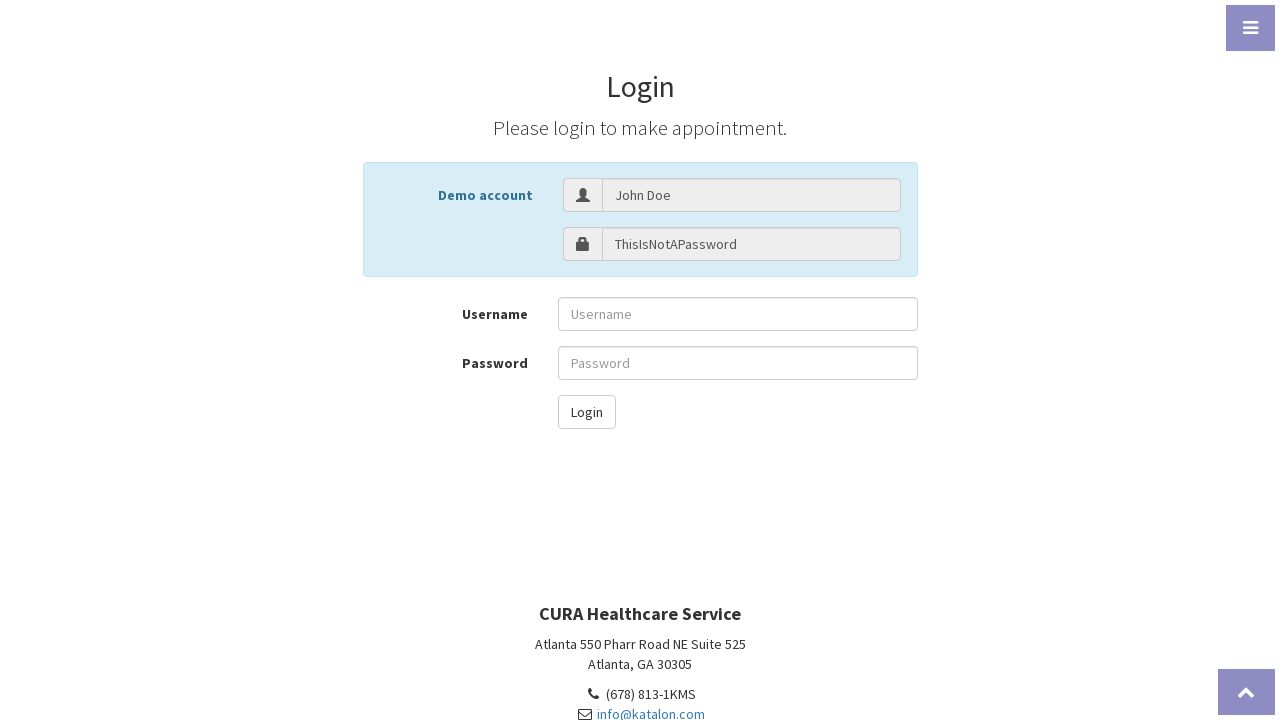

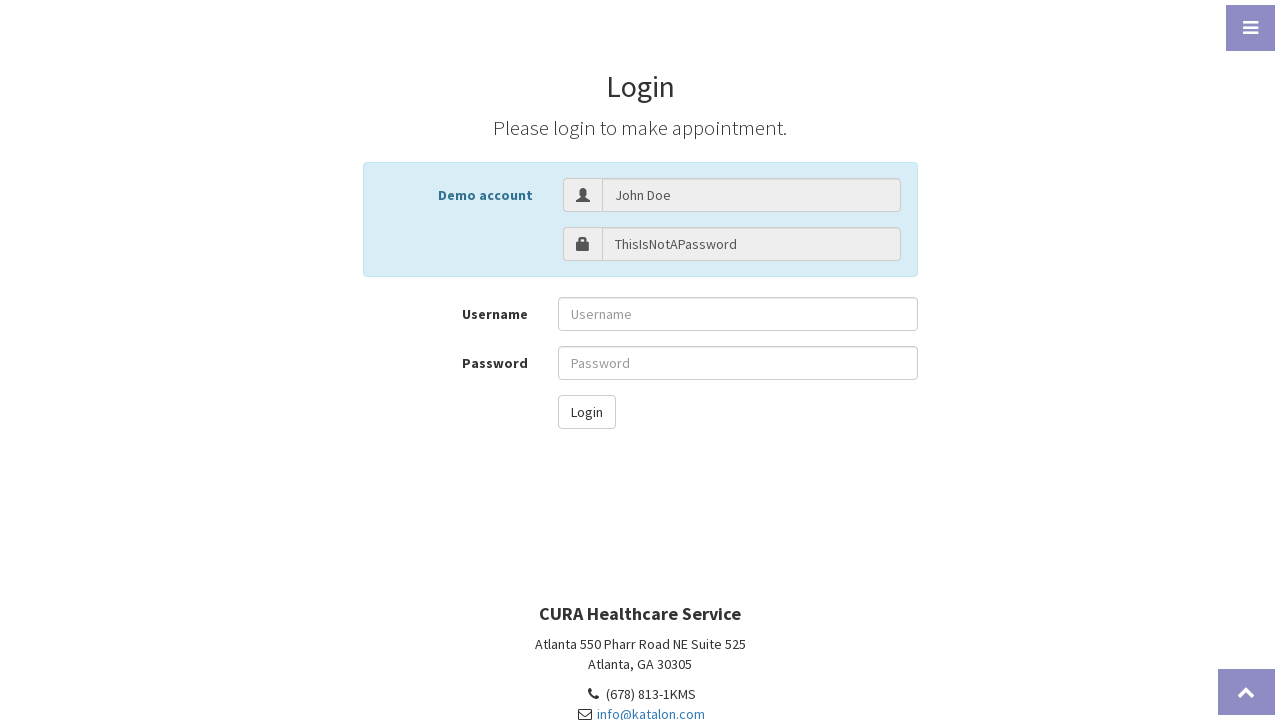